Tests text input functionality by entering text into an input field and clicking a button to update the button's label on a UI testing playground site.

Starting URL: http://uitestingplayground.com/textinput

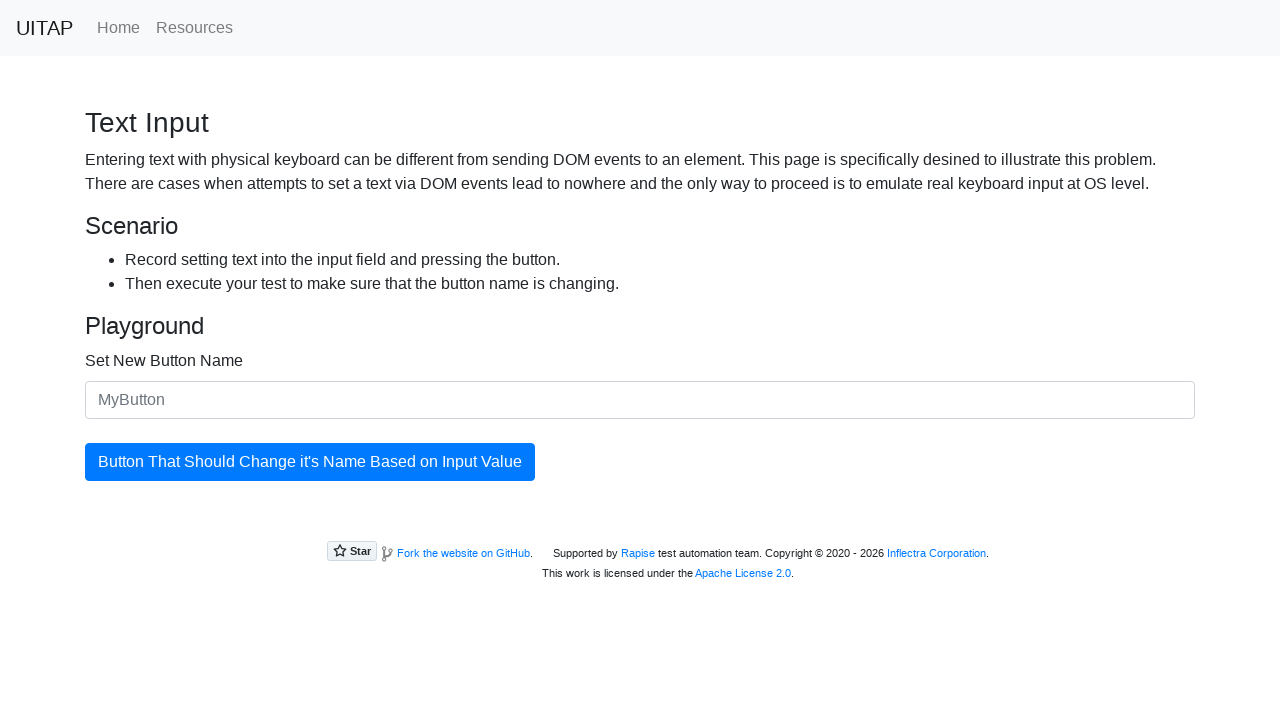

Filled text input field with 'SkyPRO' on #newButtonName
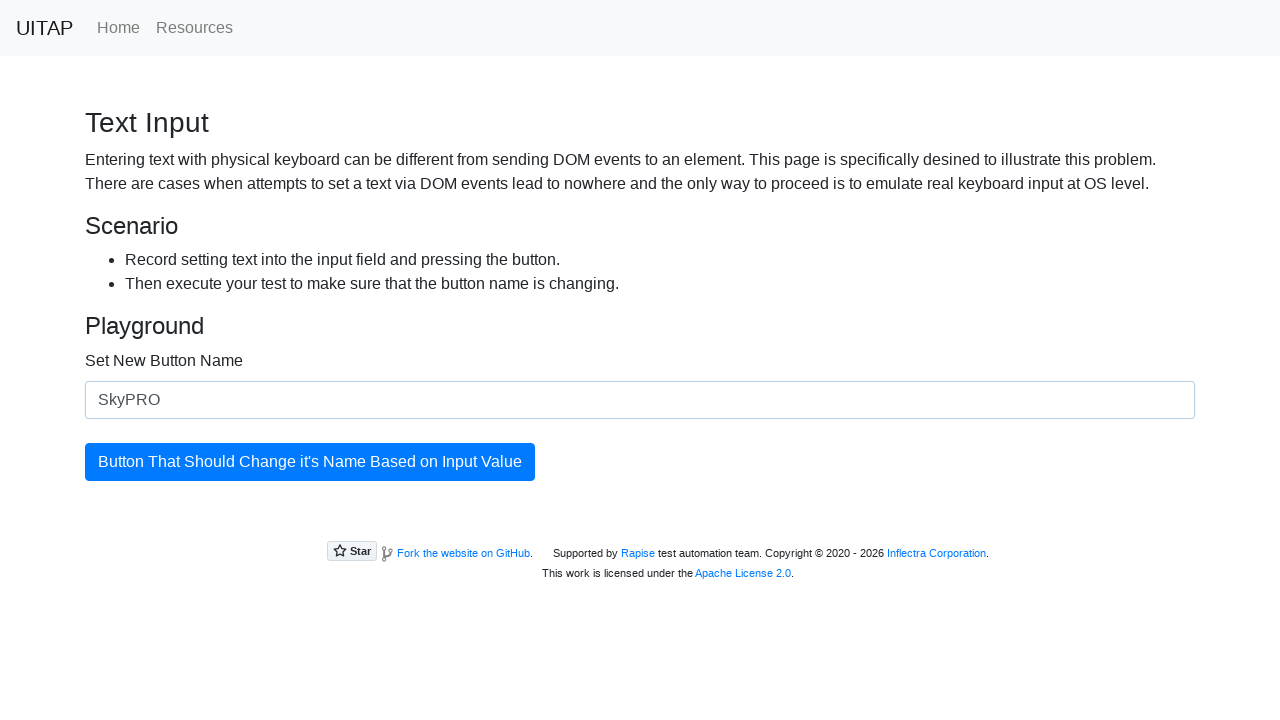

Verified input field contains 'SkyPRO'
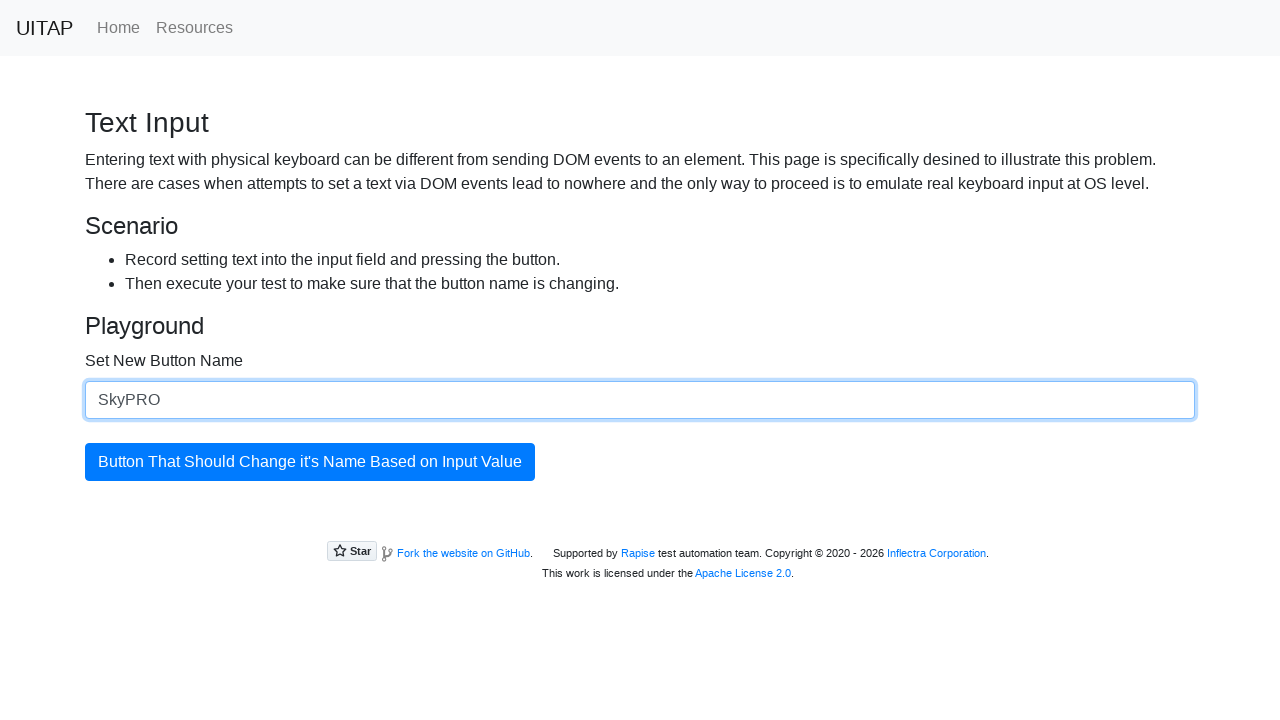

Clicked the update button at (310, 462) on #updatingButton
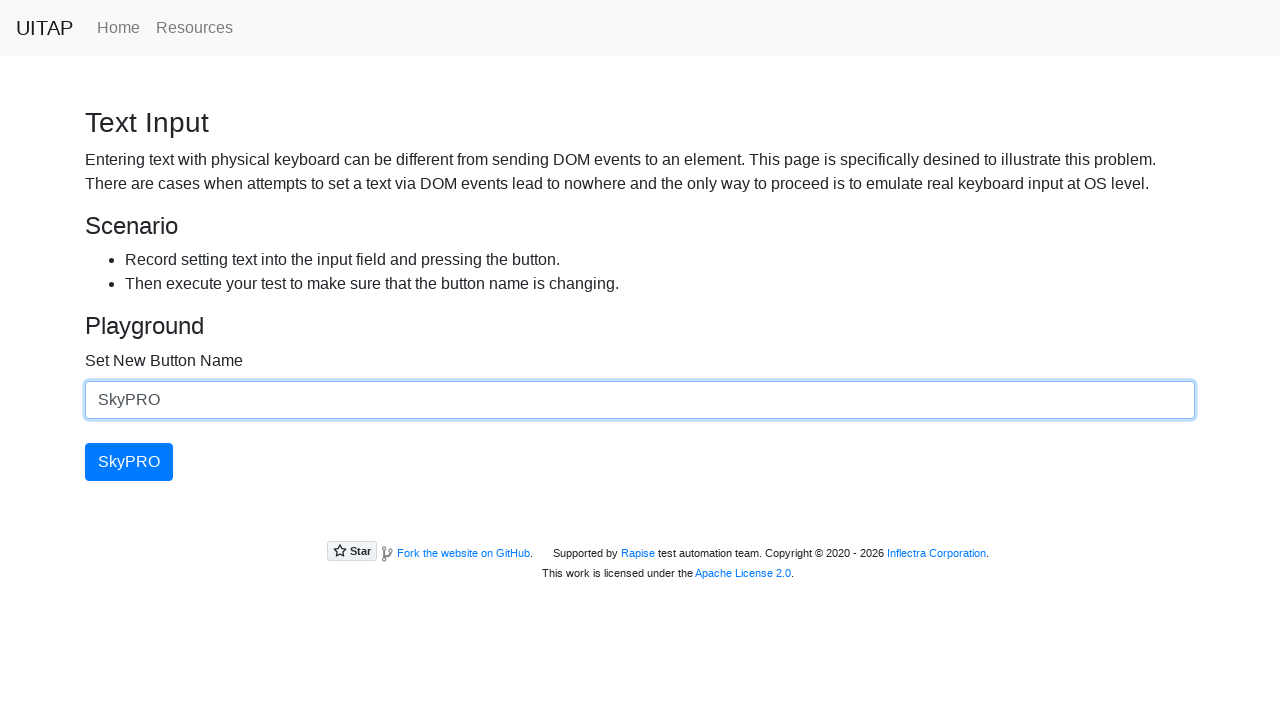

Button label successfully updated to 'SkyPRO'
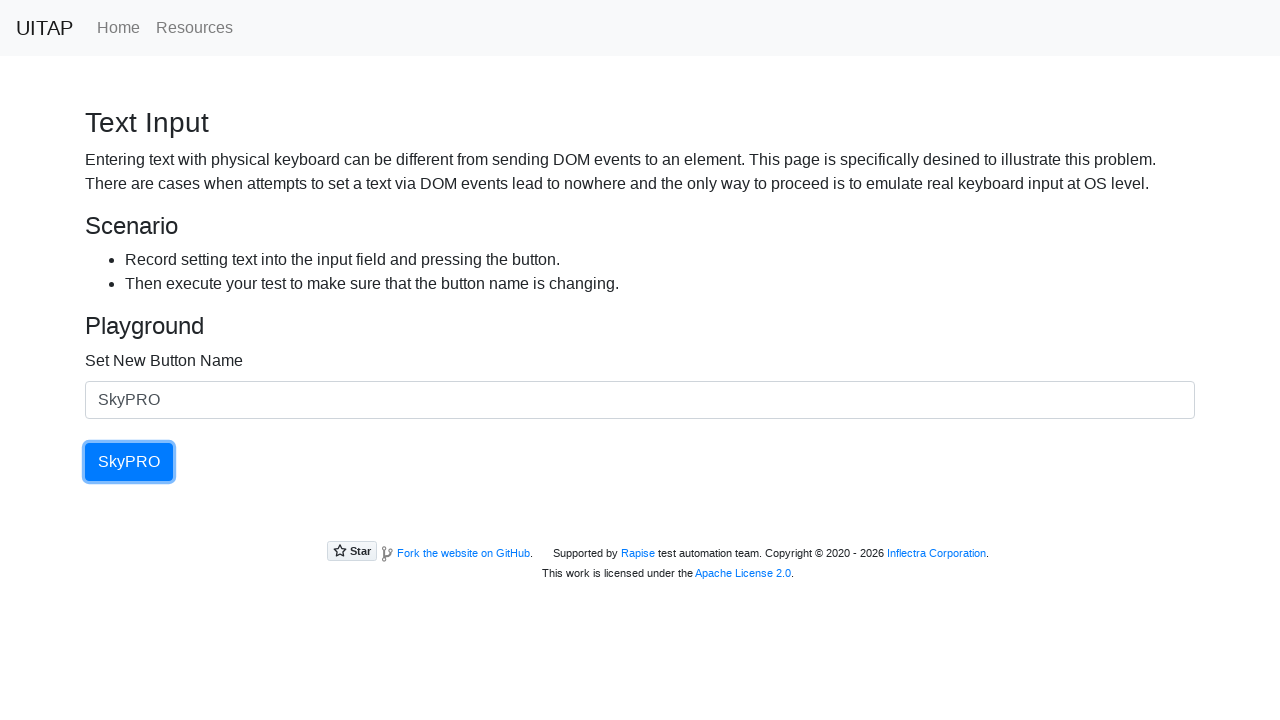

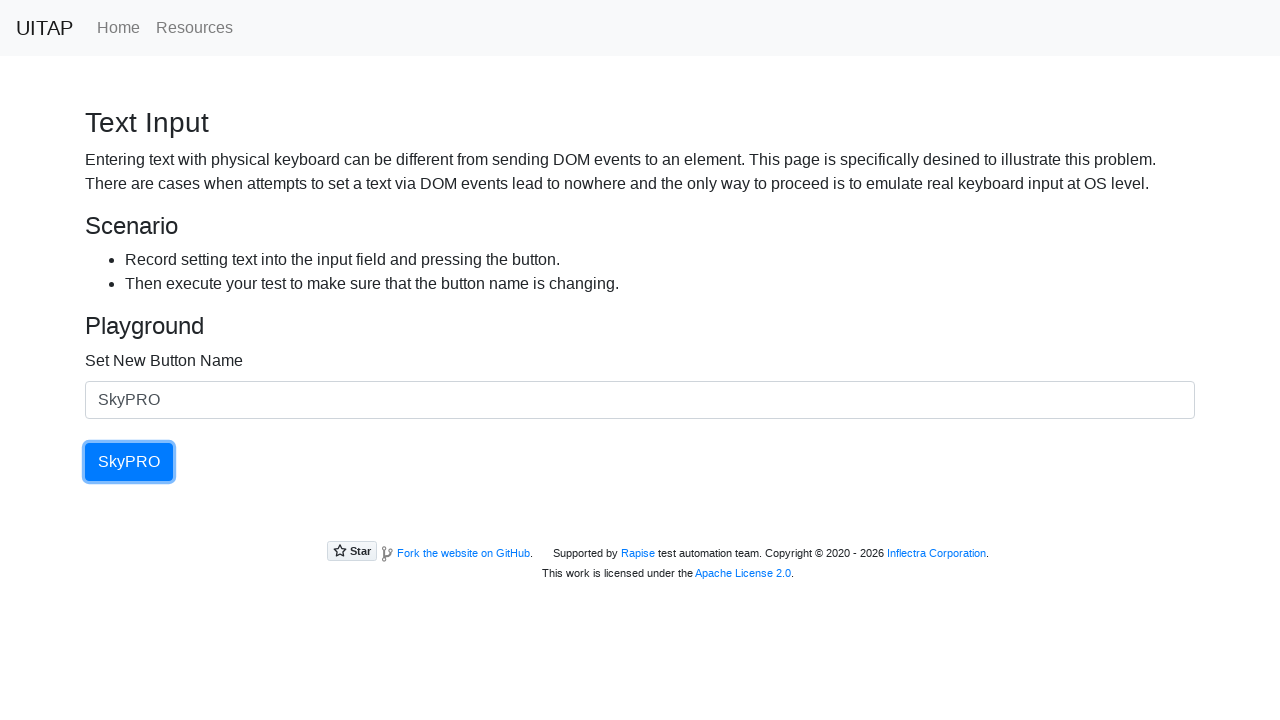